Tests opting out of A/B tests by visiting the page, verifying initial A/B test state, adding an opt-out cookie, refreshing, and verifying the page shows "No A/B Test"

Starting URL: http://the-internet.herokuapp.com/abtest

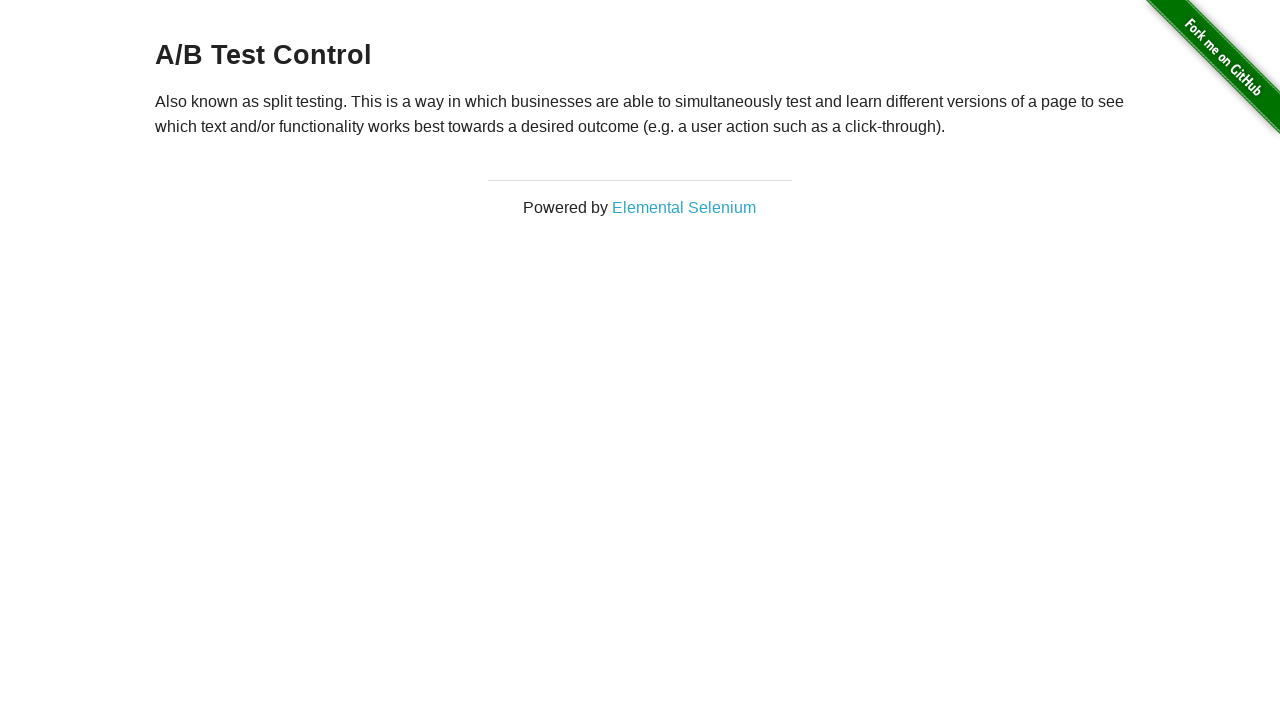

Located h3 heading element
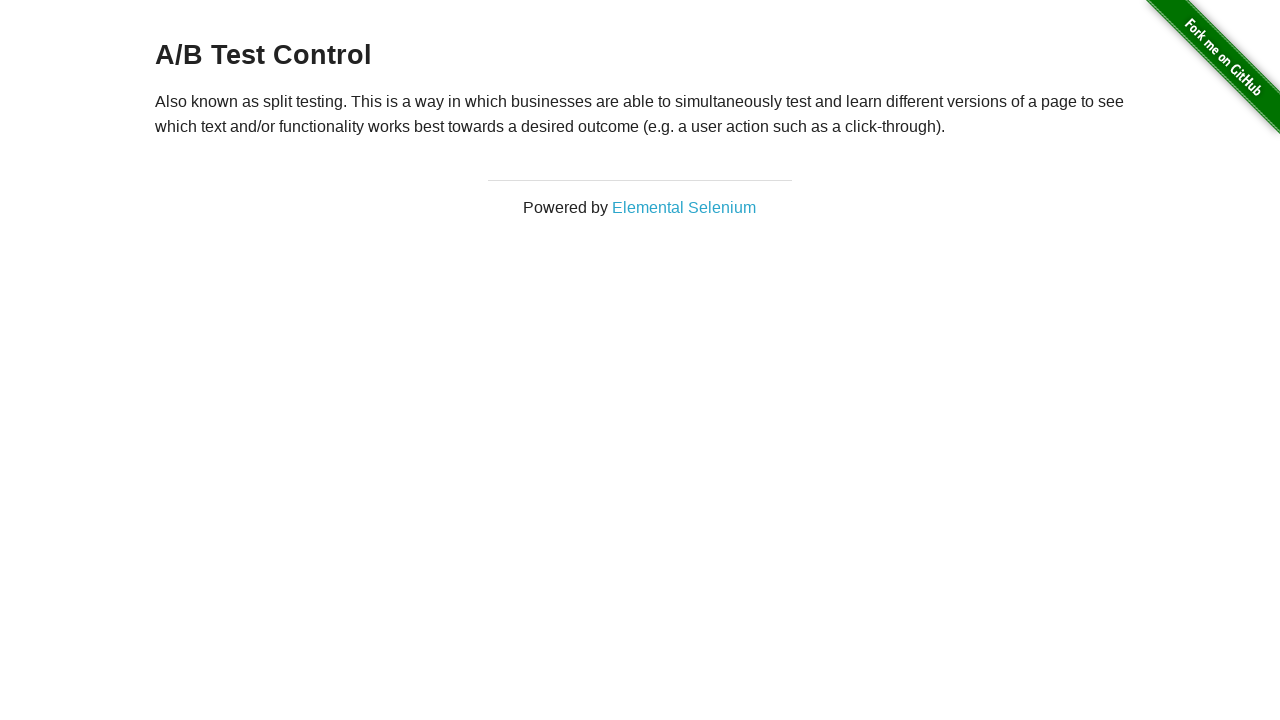

Retrieved heading text content
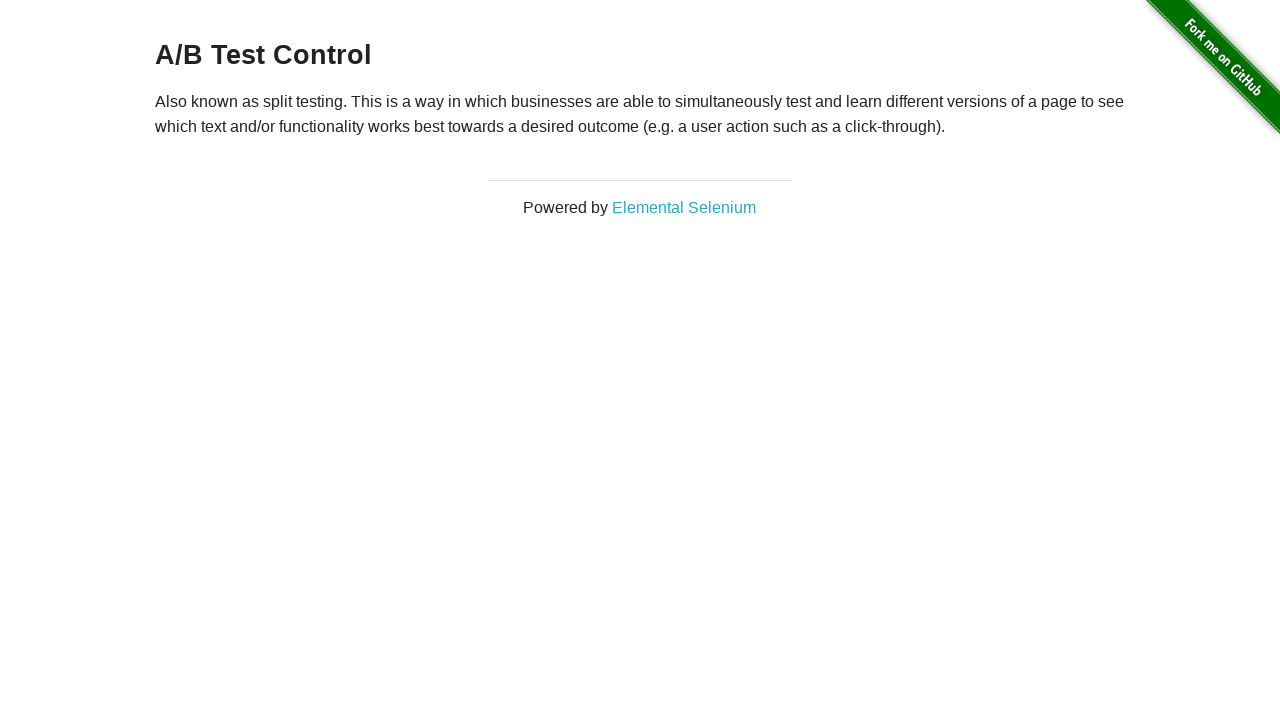

Verified initial heading starts with 'A/B Test'
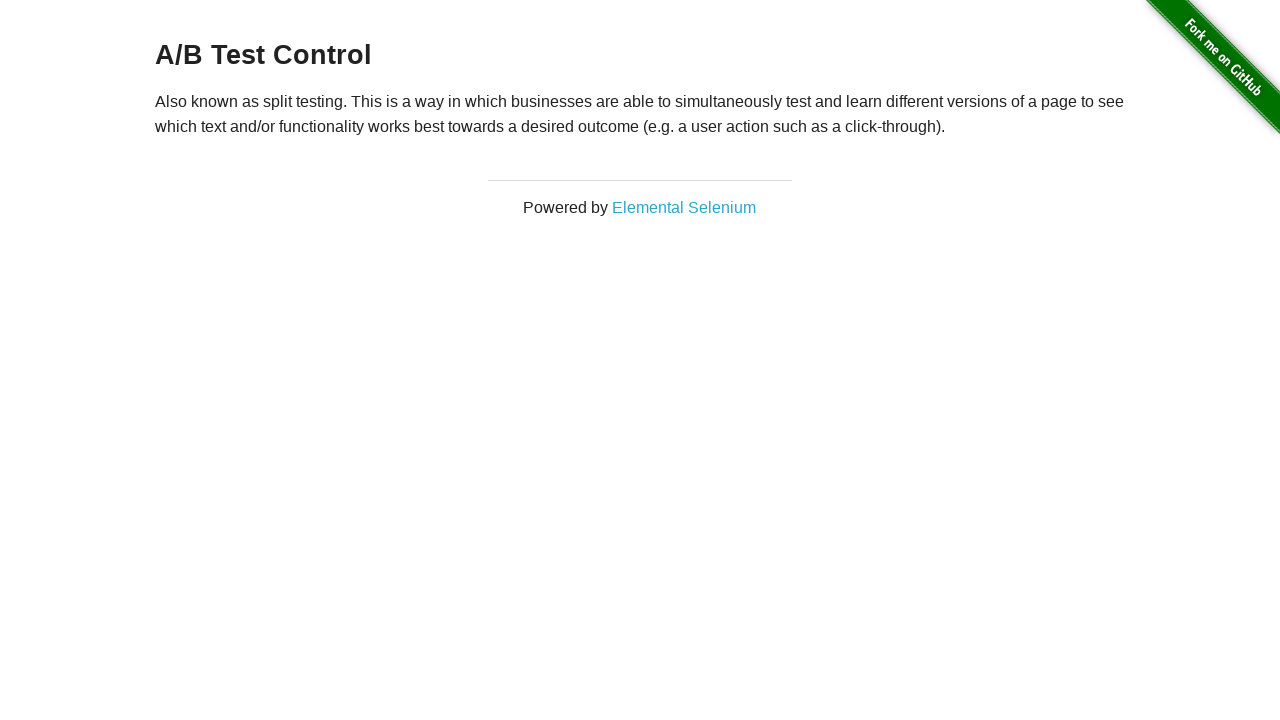

Added optimizelyOptOut cookie to context
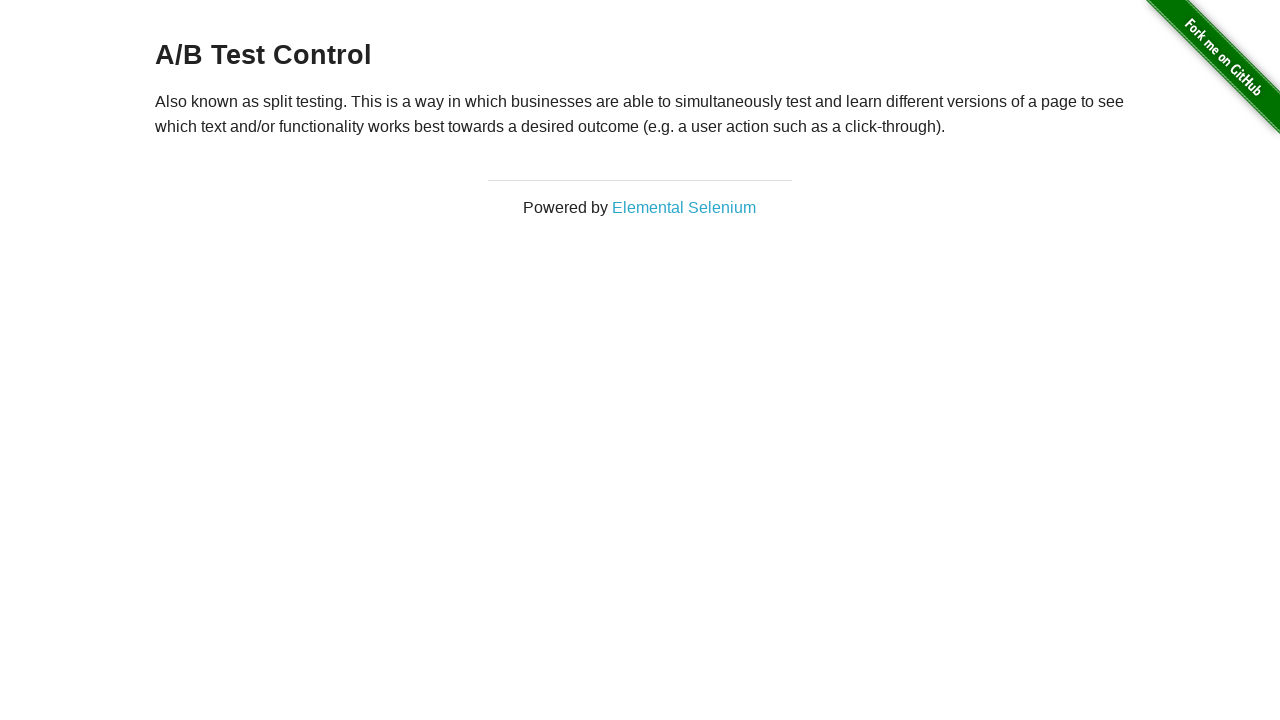

Reloaded page after adding opt-out cookie
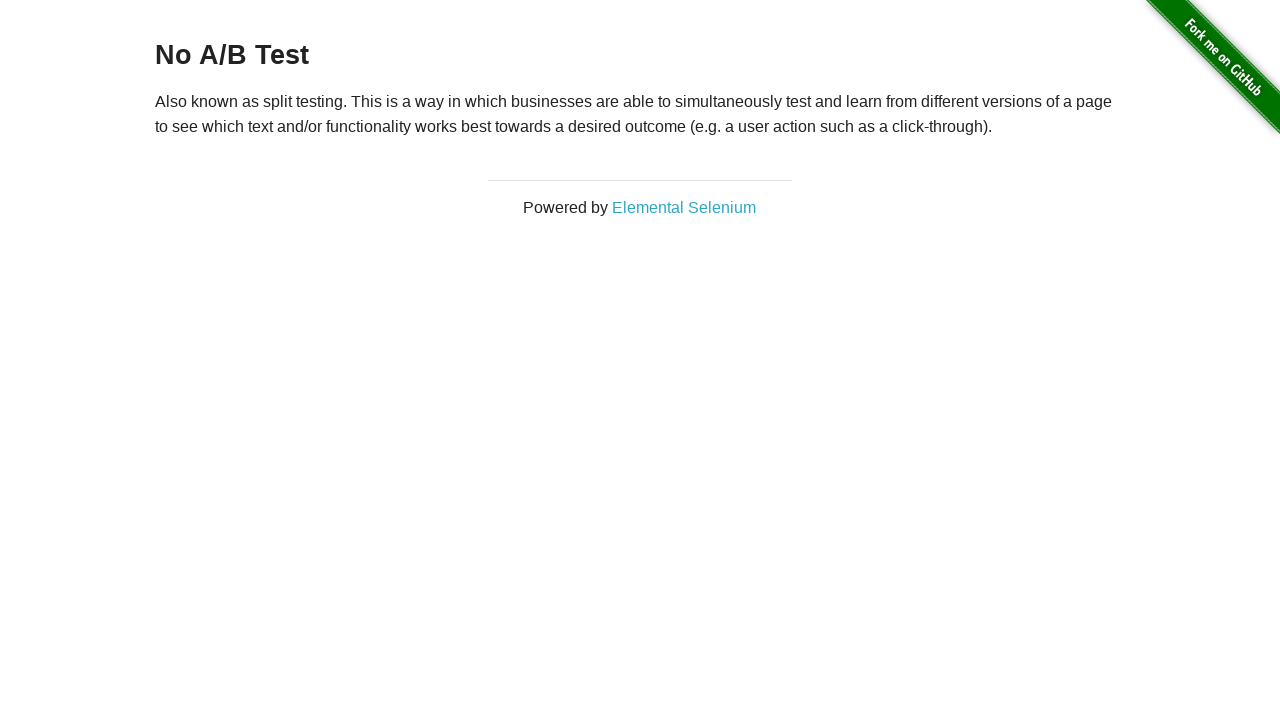

Retrieved heading text content after page reload
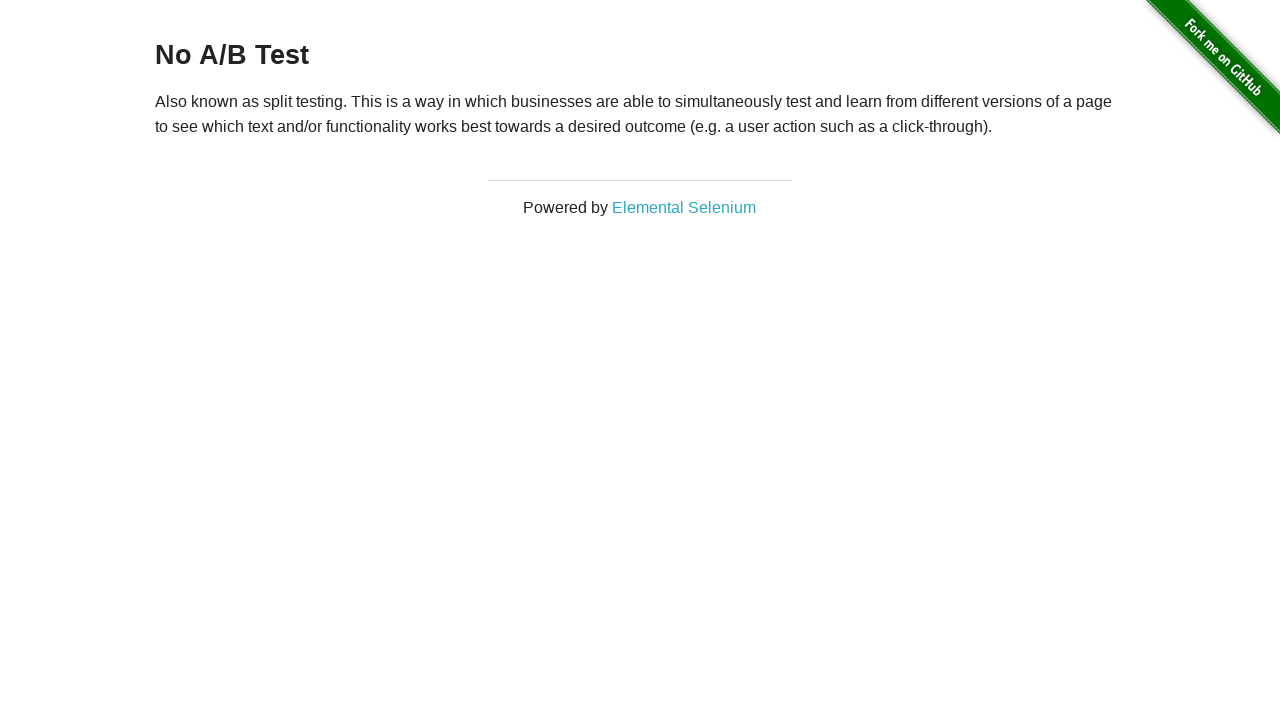

Verified heading now shows 'No A/B Test' confirming opt-out worked
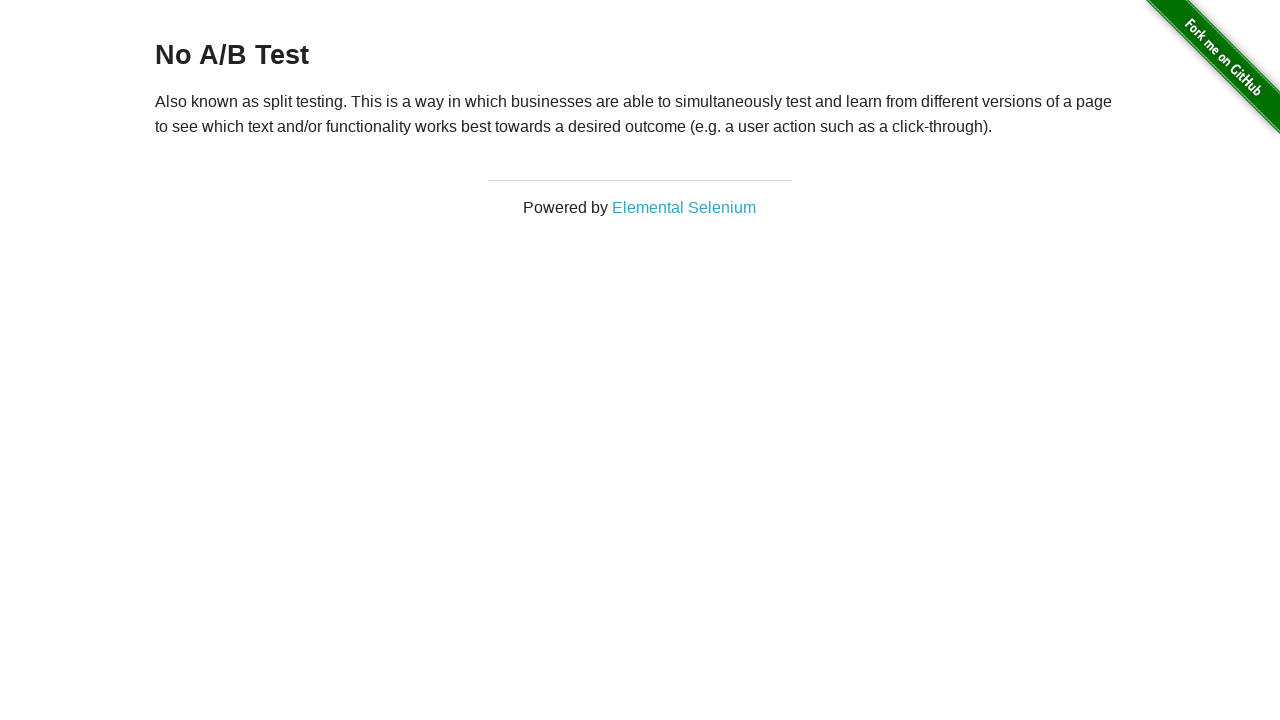

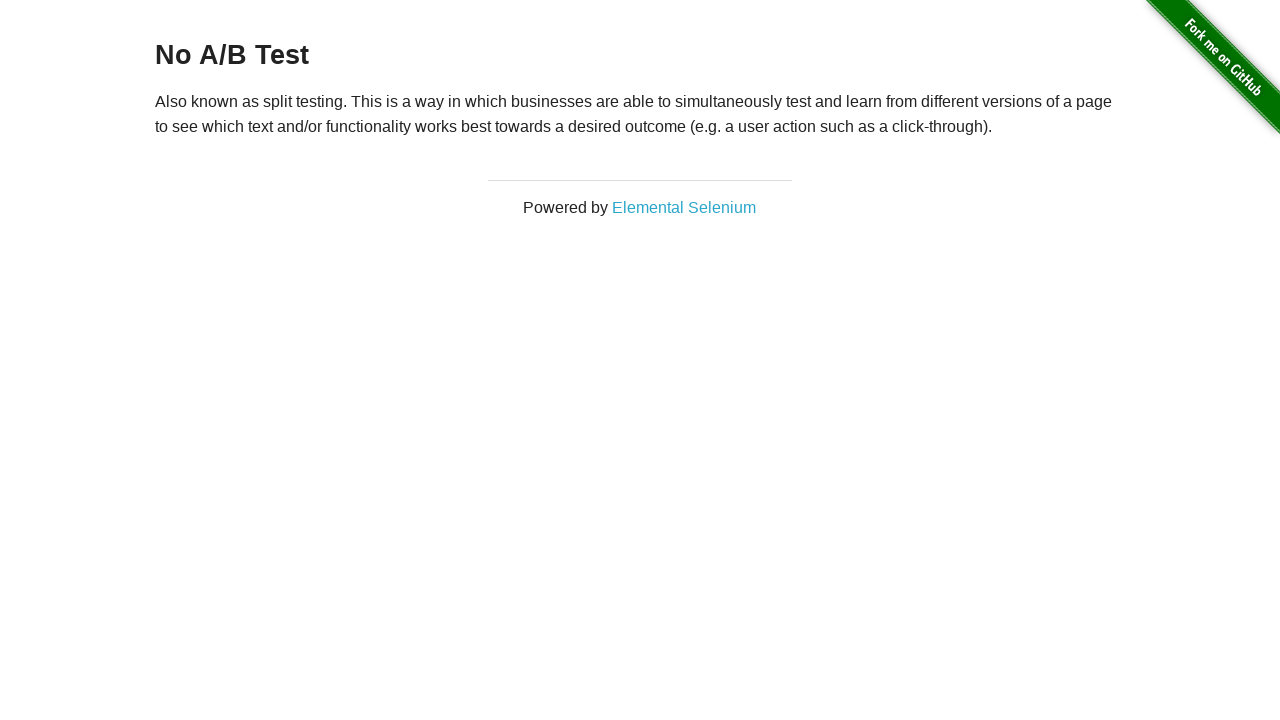